Tests browser navigation functionality by navigating between two websites and using browser back, forward, and refresh operations

Starting URL: https://adactinhotelapp.com/

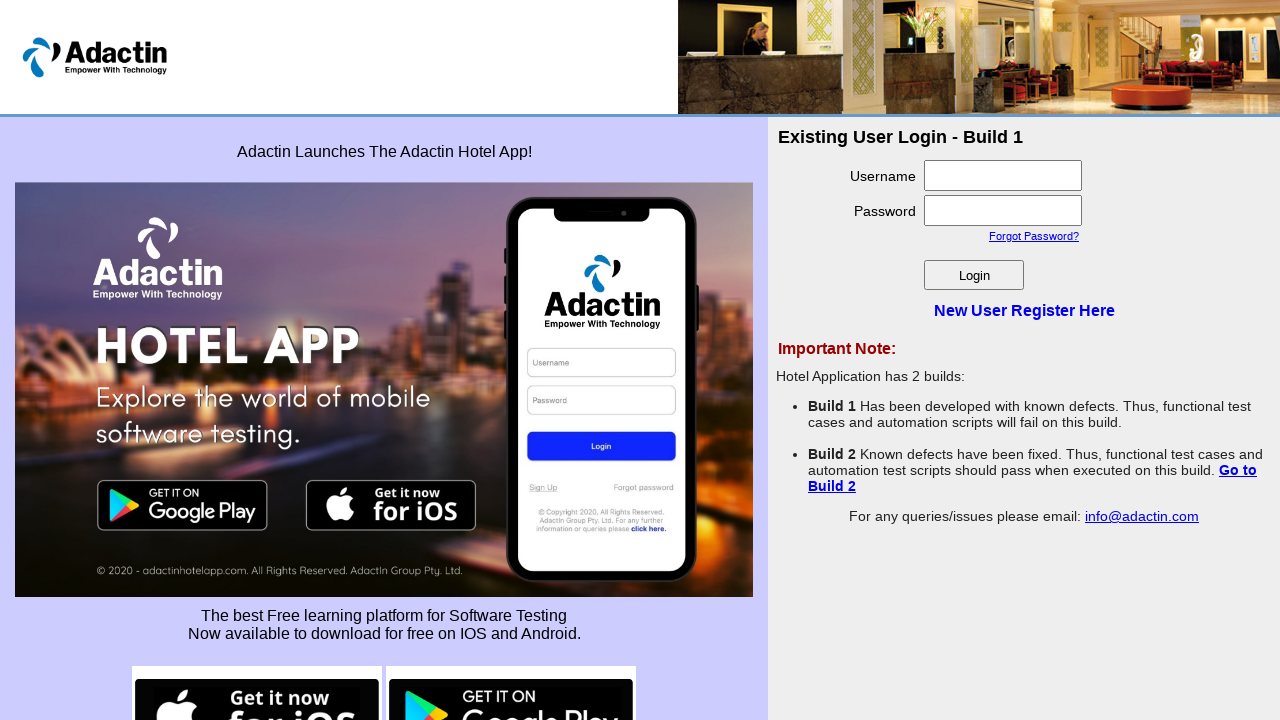

Retrieved initial page title from Adactin Hotel App
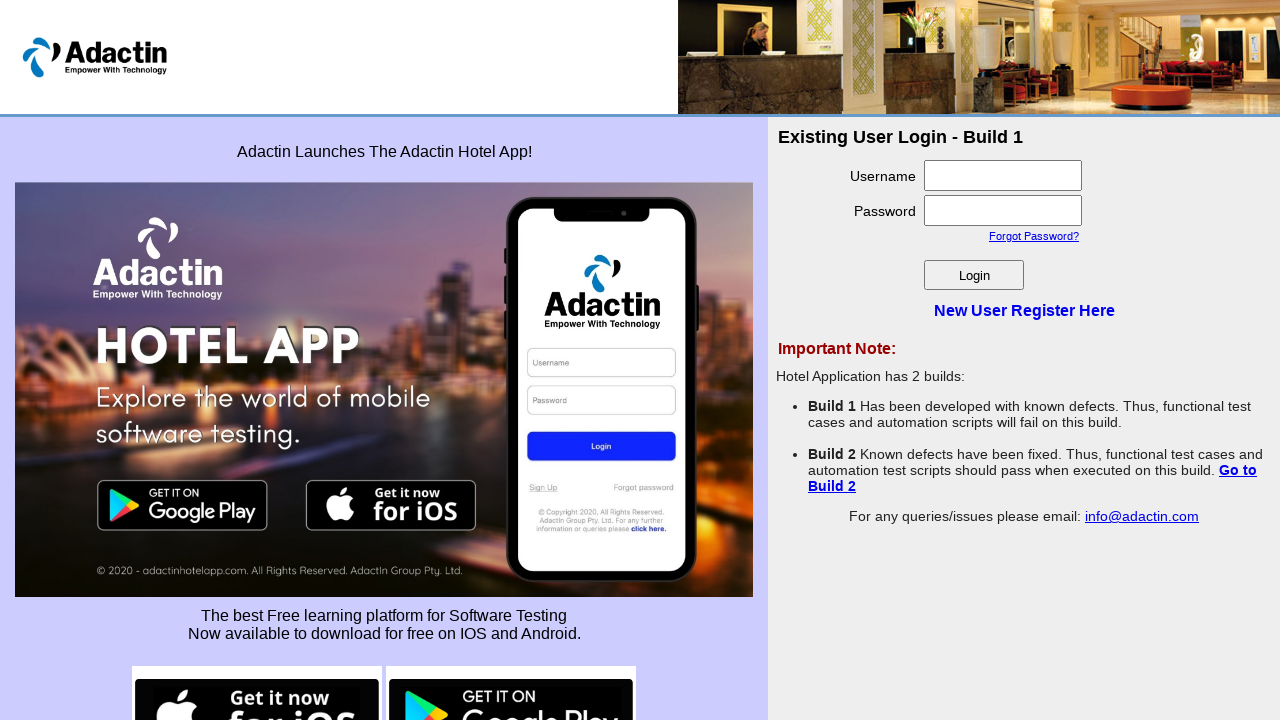

Retrieved initial page URL from Adactin Hotel App
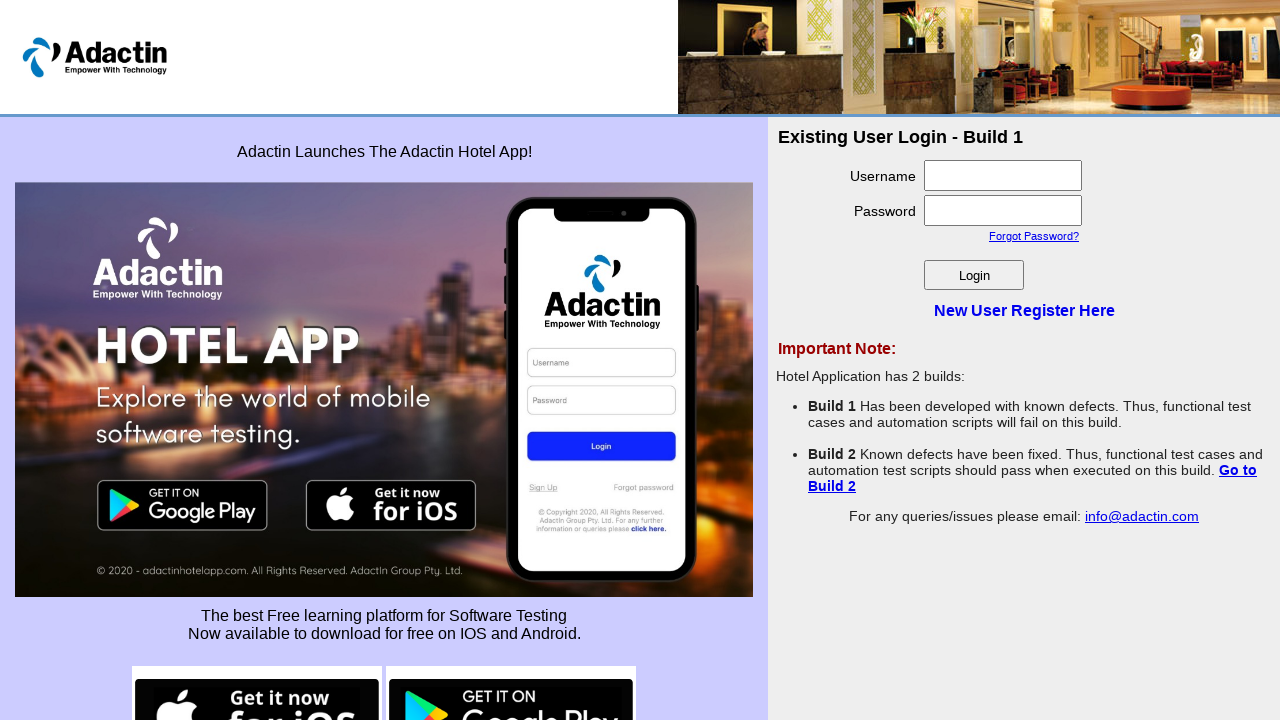

Navigated to OpenCart demo site
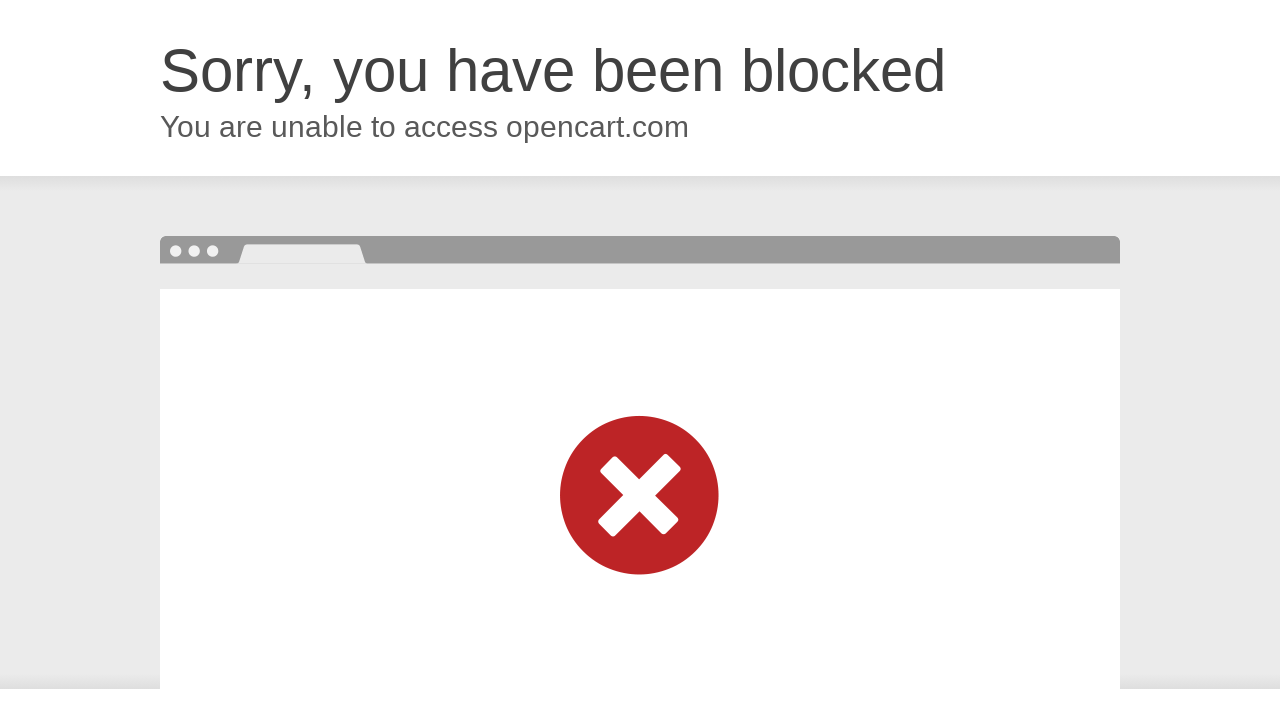

Retrieved page title from OpenCart demo site
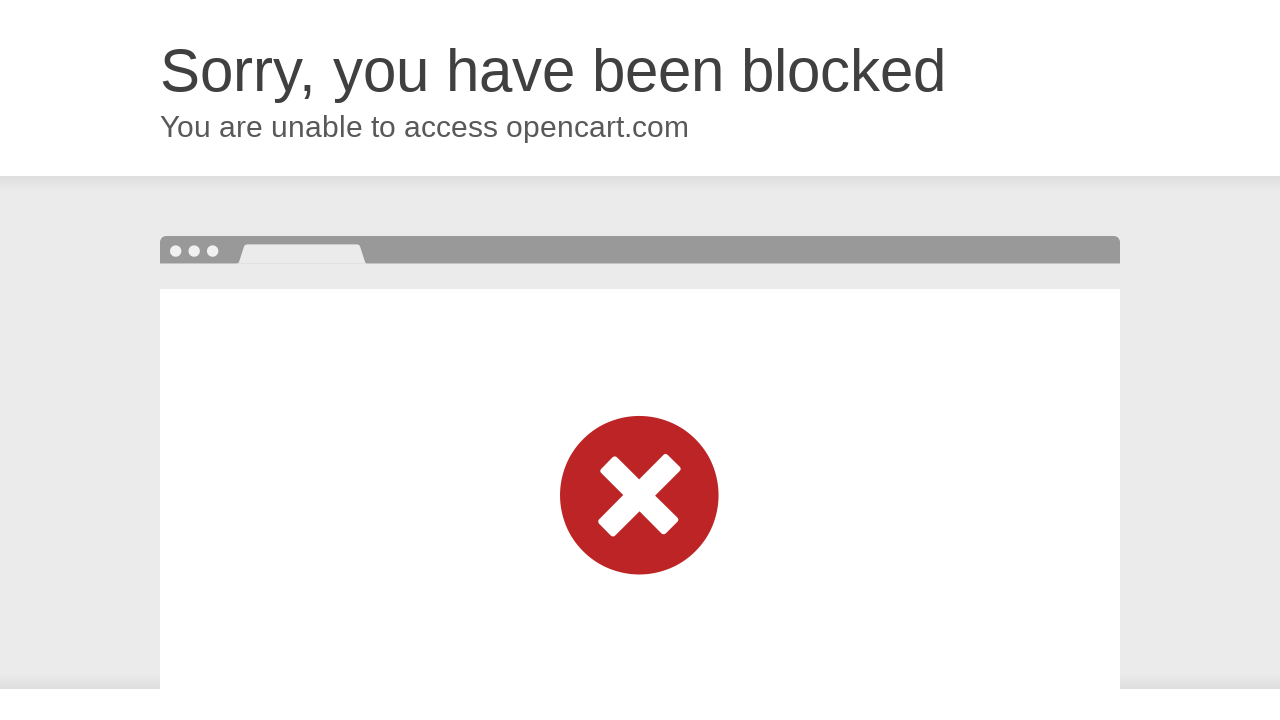

Retrieved page URL from OpenCart demo site
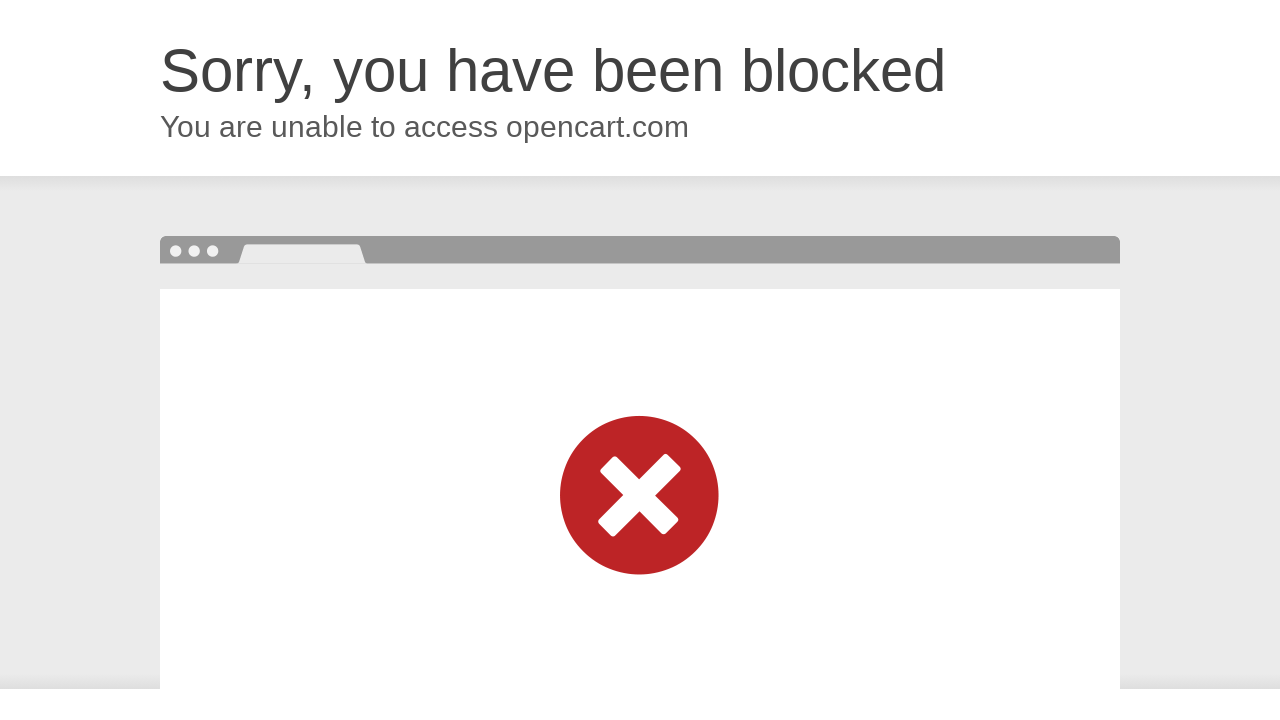

Navigated back to Adactin Hotel App using browser back button
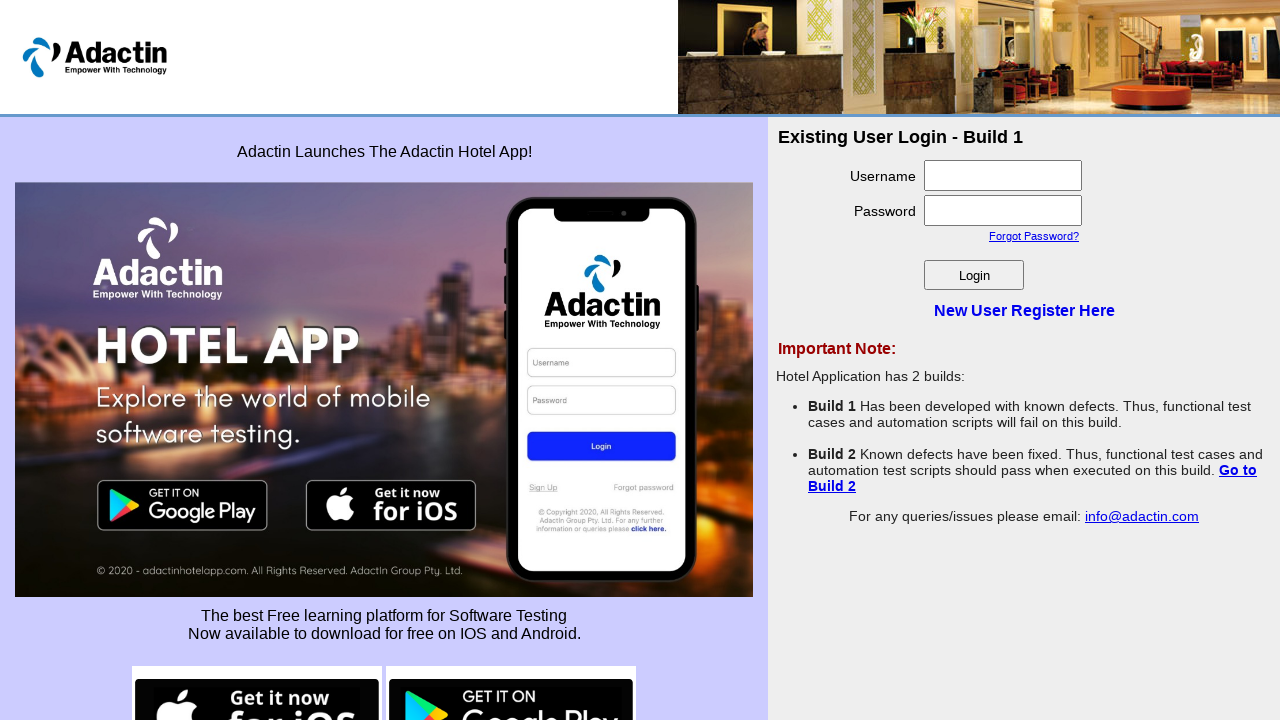

Navigated forward to OpenCart demo site using browser forward button
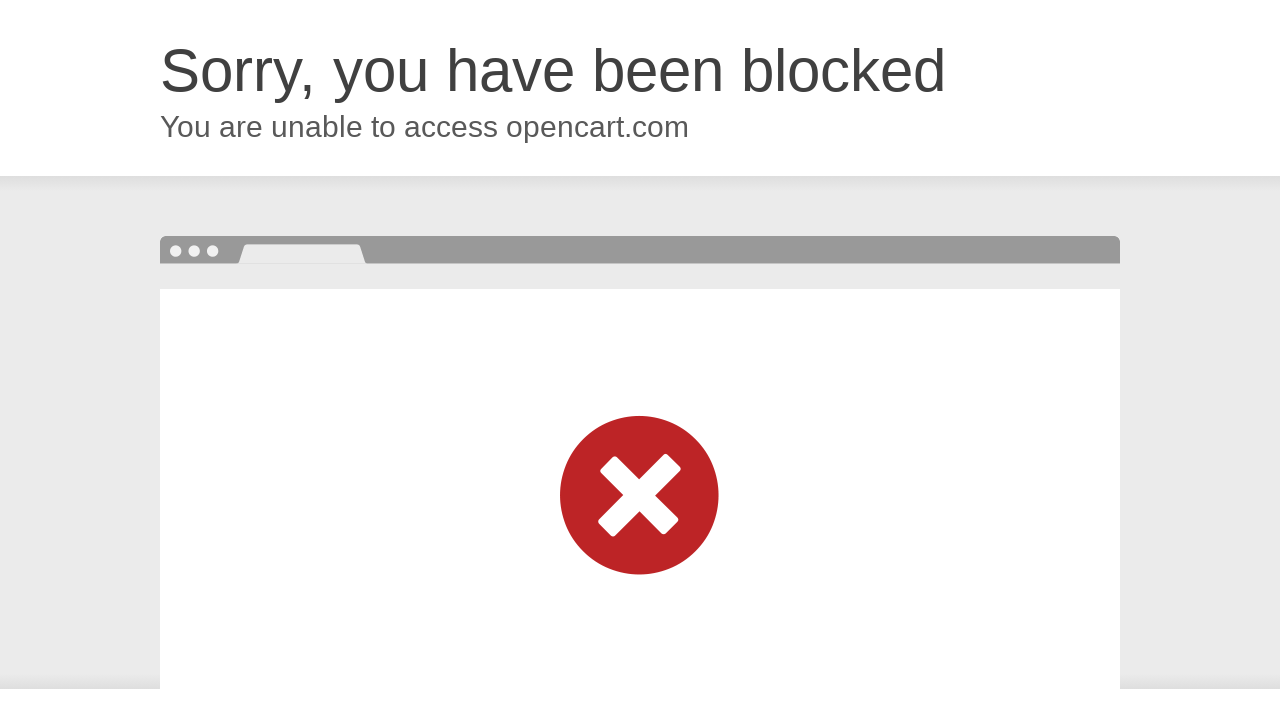

Refreshed the current OpenCart demo site page
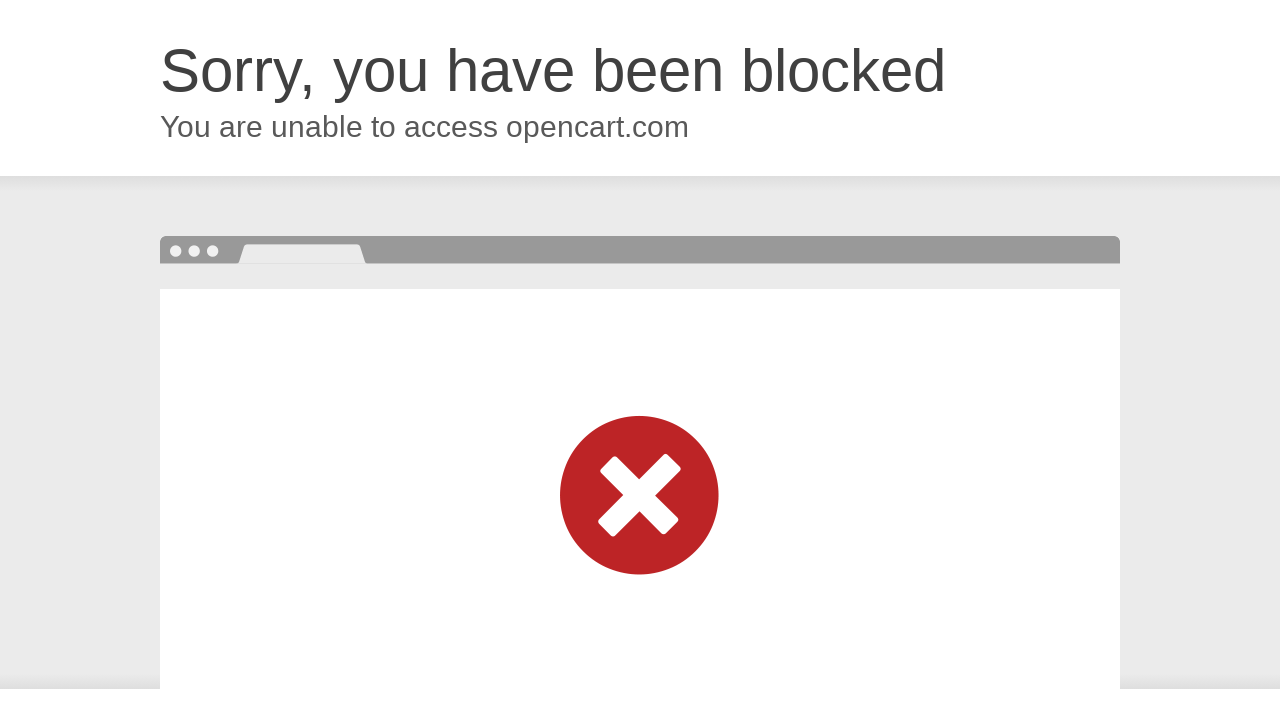

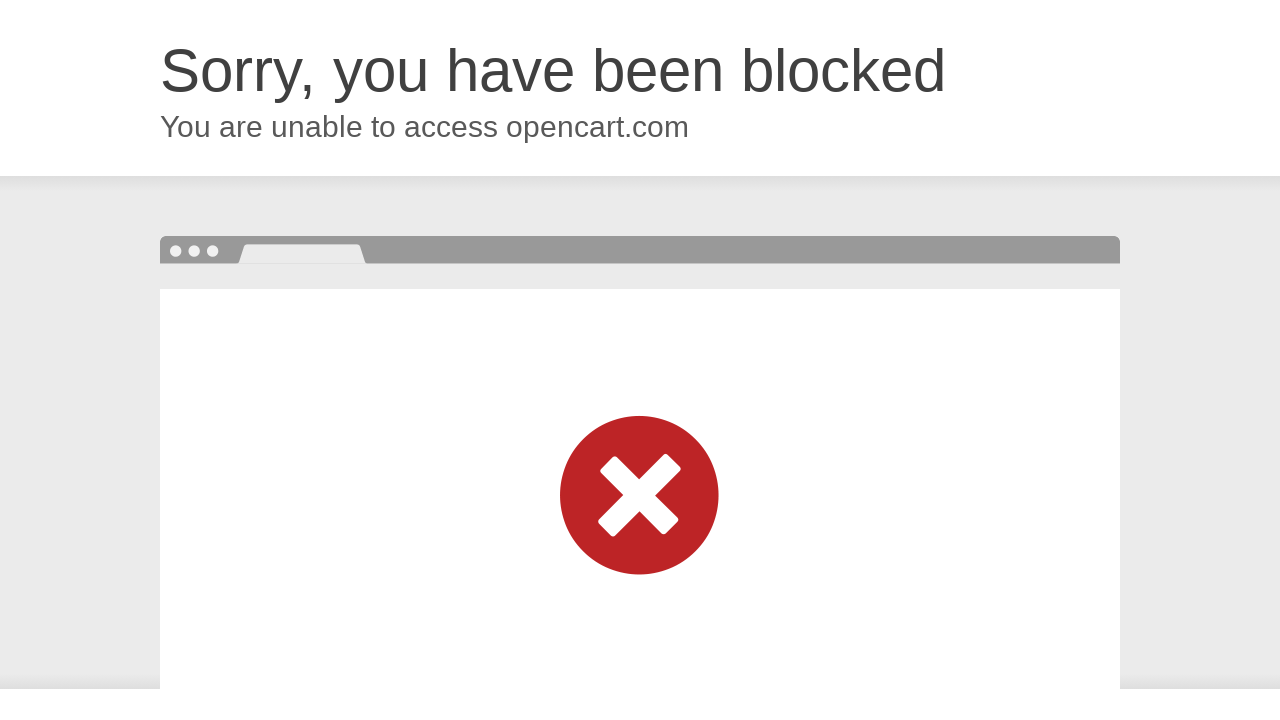